Tests creating a new paste on Pastebin by entering text content, setting expiration to 10 minutes, adding a title, and submitting the form.

Starting URL: https://pastebin.com/

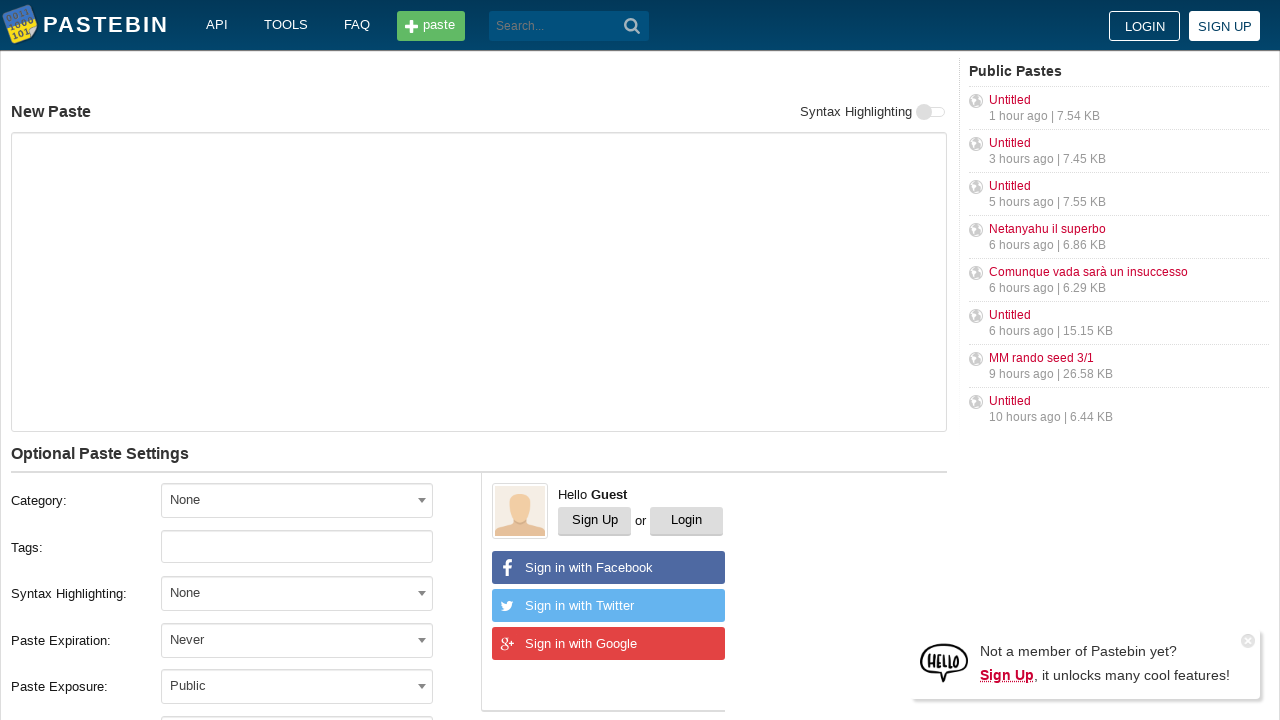

Waited for paste text area to load
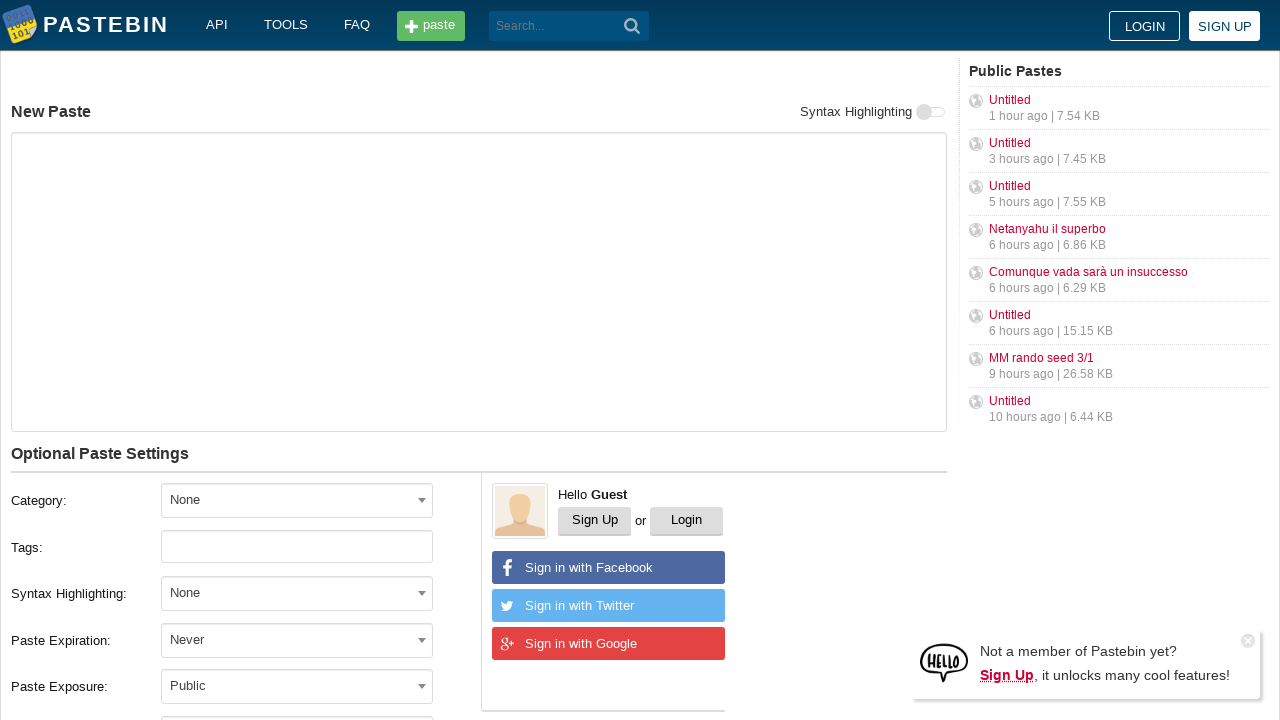

Clicked on paste text area
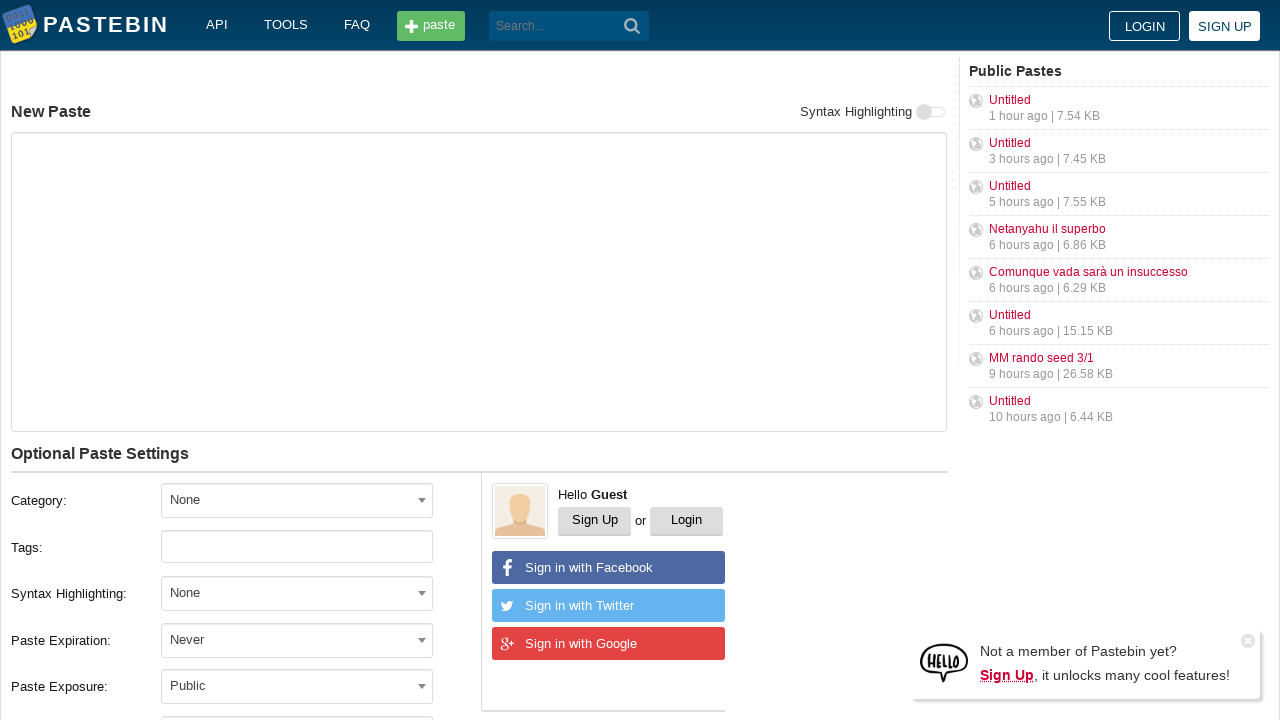

Entered text content 'Hello from WebDriver' into paste area
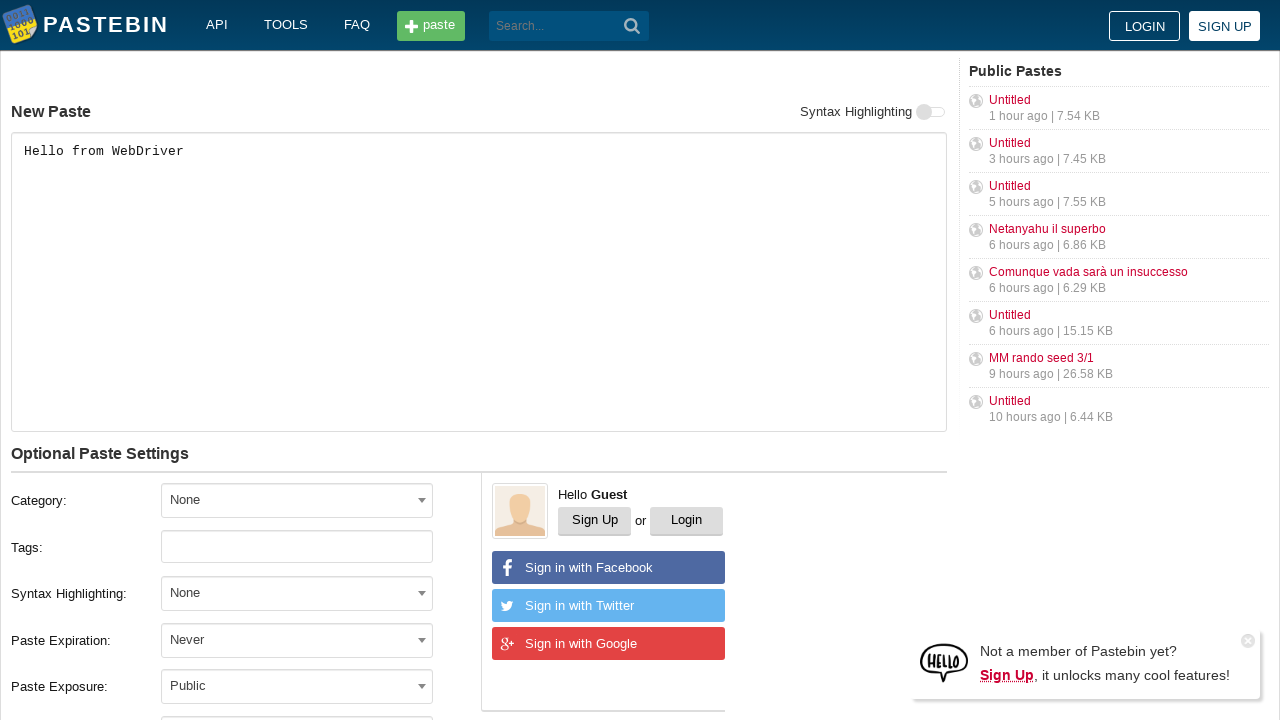

Clicked on expiration dropdown at (297, 640) on #select2-postform-expiration-container
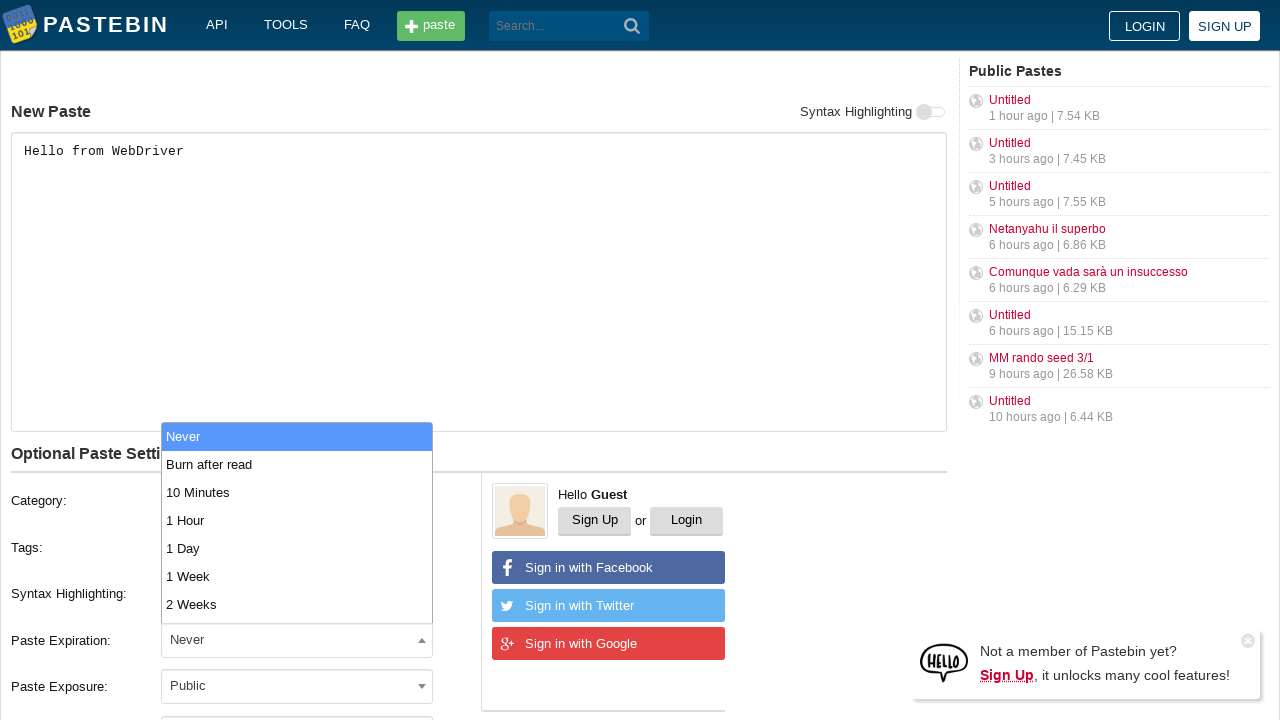

Waited for '10 Minutes' option to appear in dropdown
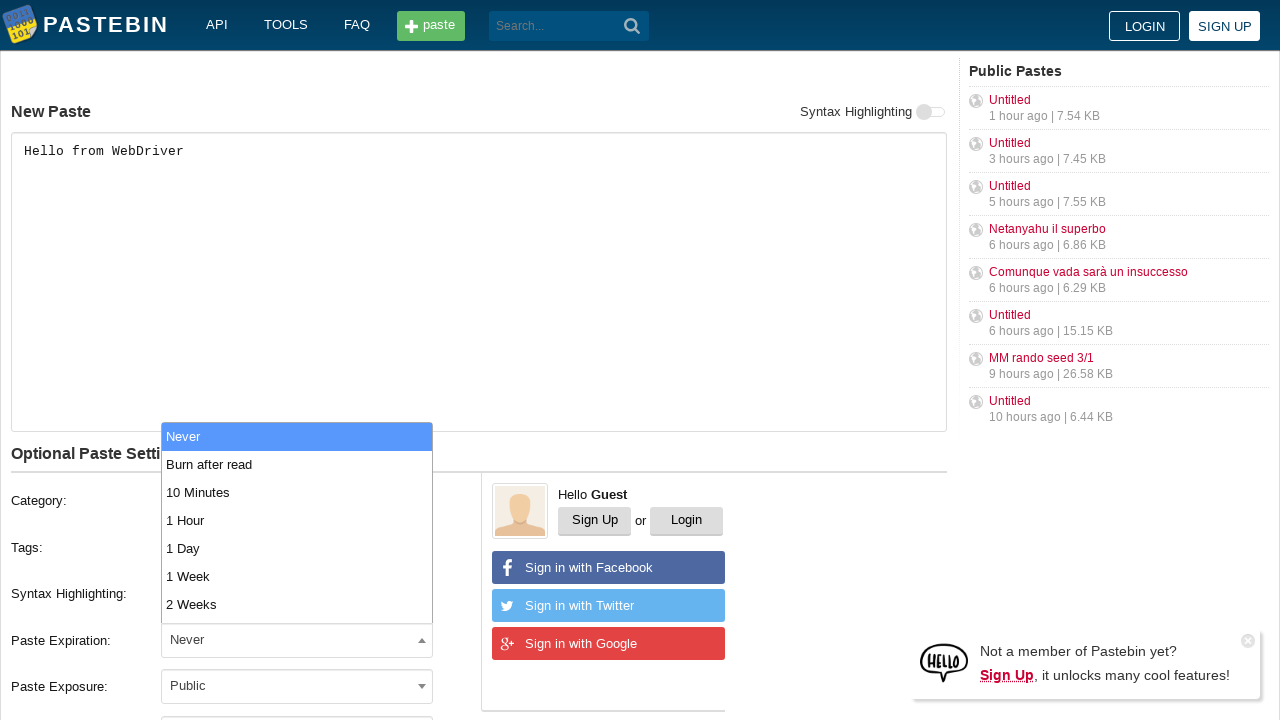

Selected '10 Minutes' from expiration dropdown at (297, 492) on xpath=//li[contains(text(),'10 Minutes')]
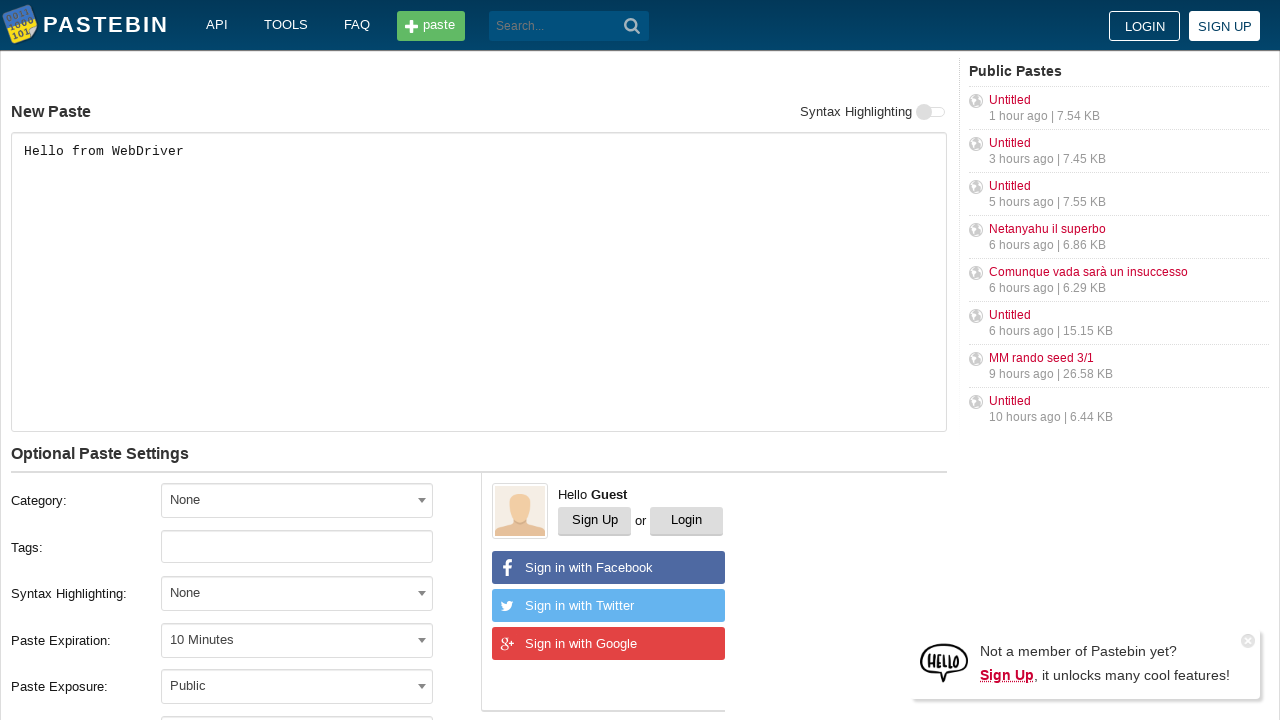

Entered paste title 'helloweb' on #postform-name
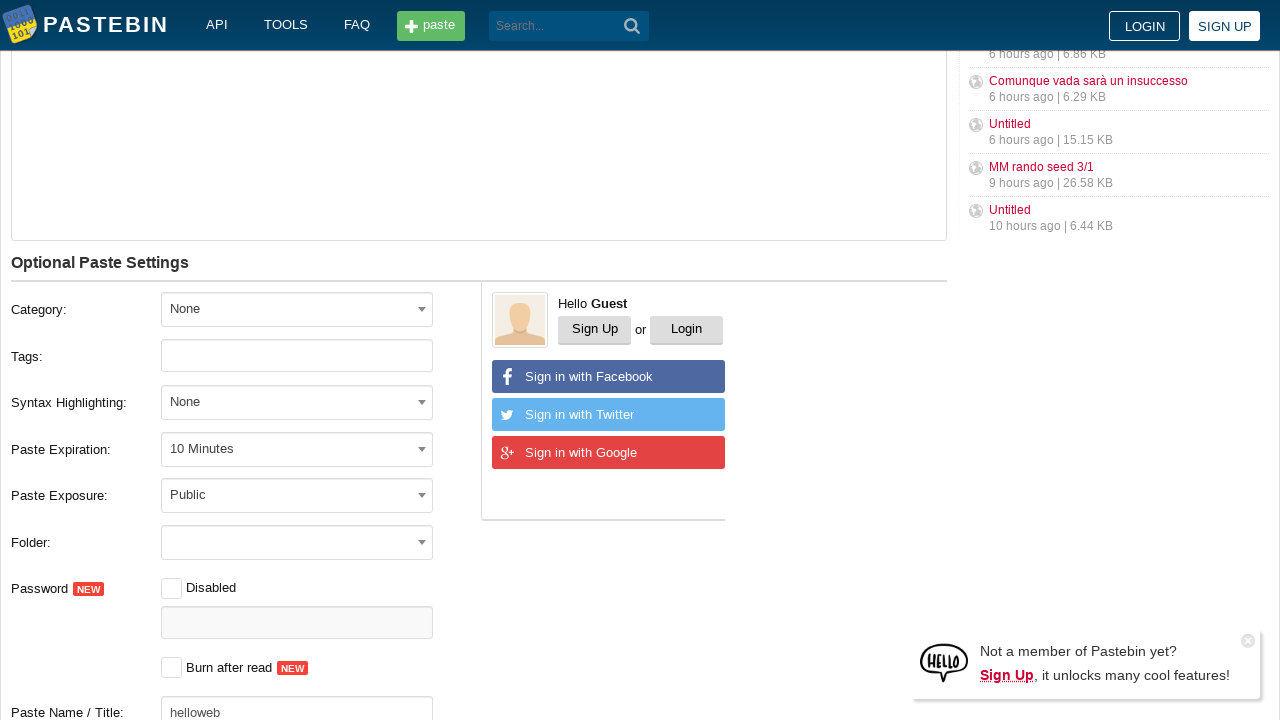

Clicked 'Create New Paste' button to submit form at (240, 400) on xpath=//button[text()='Create New Paste']
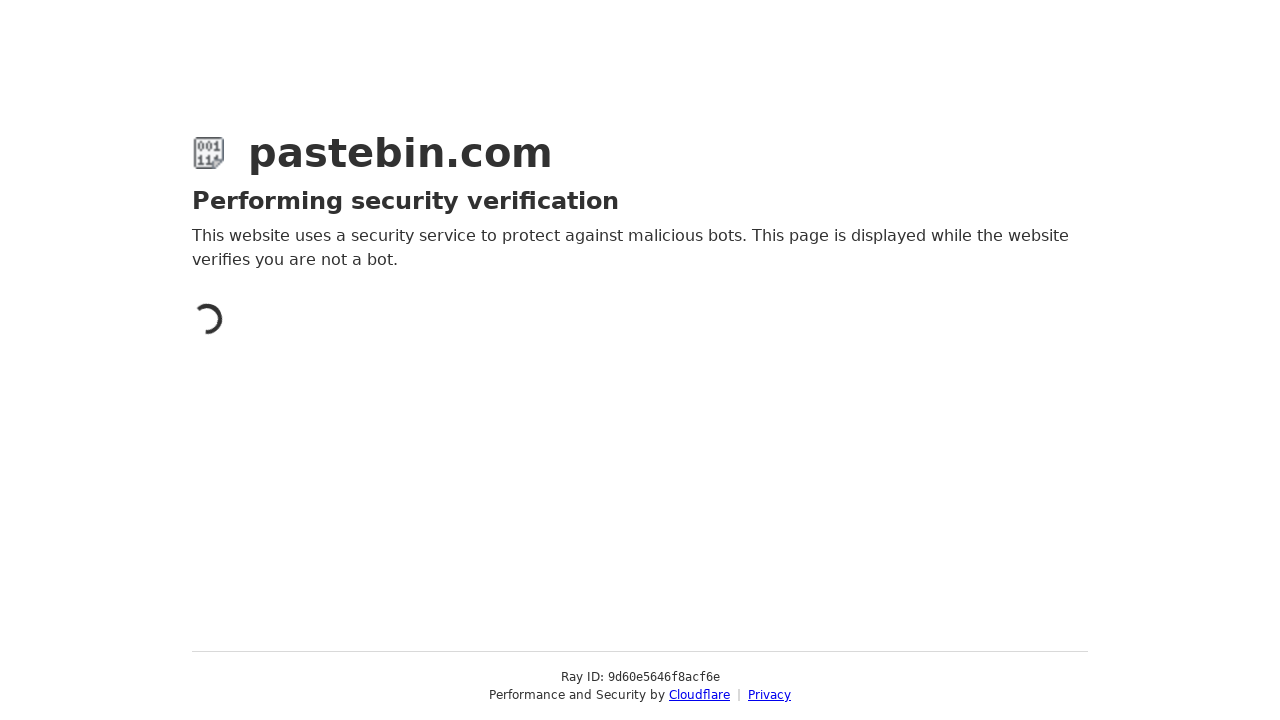

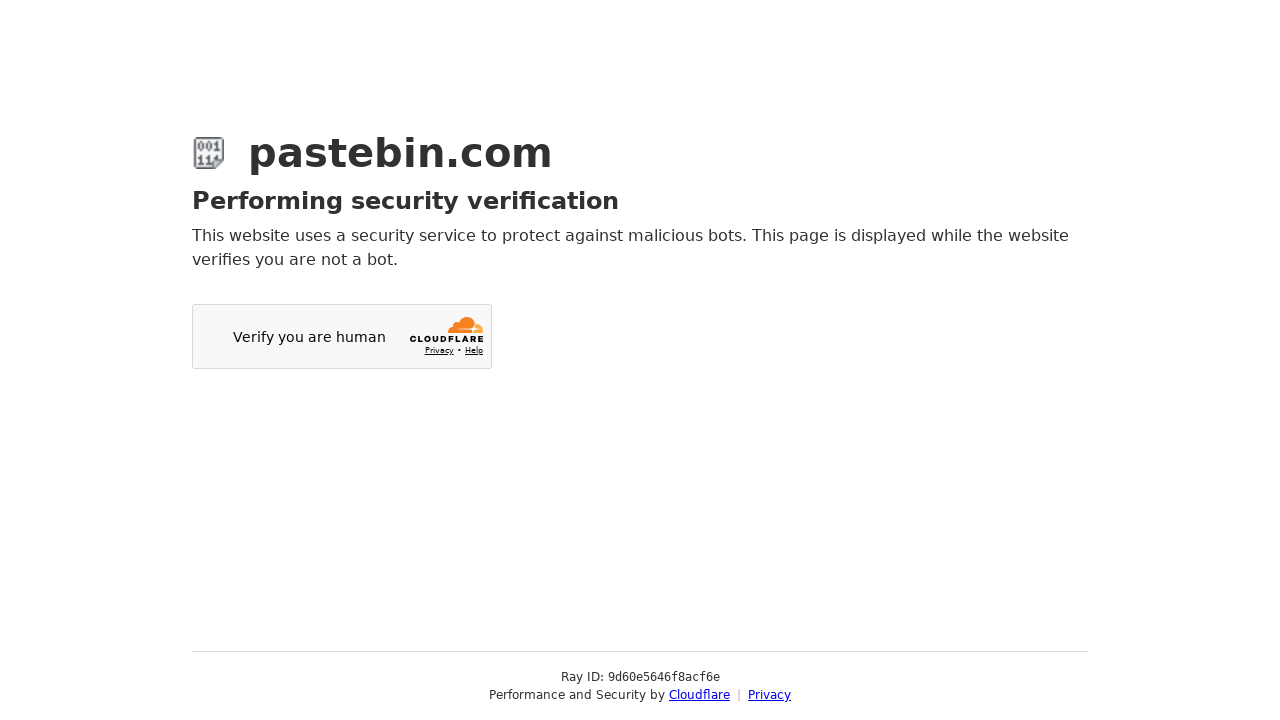